Fills out a text box form on DemoQA website with user information including name, email, current address and permanent address, then submits the form

Starting URL: https://demoqa.com/text-box

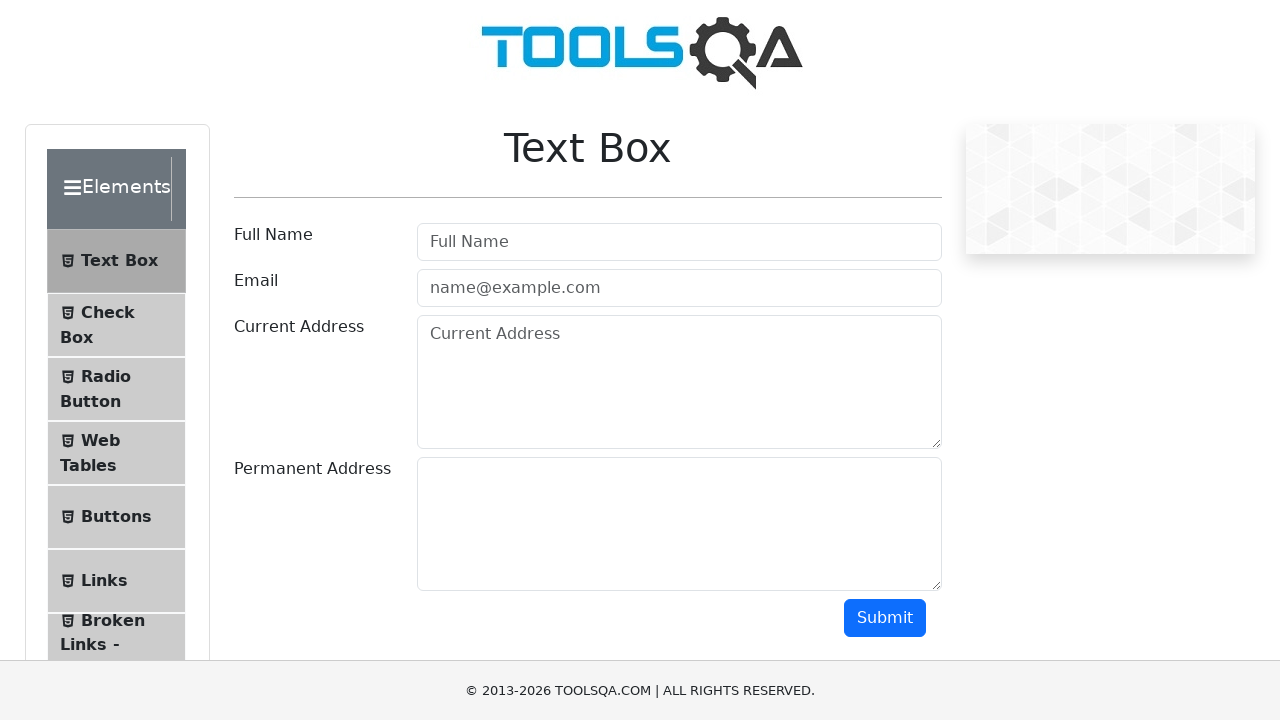

Filled Full Name field with 'Esmanur Karataş' on #userName
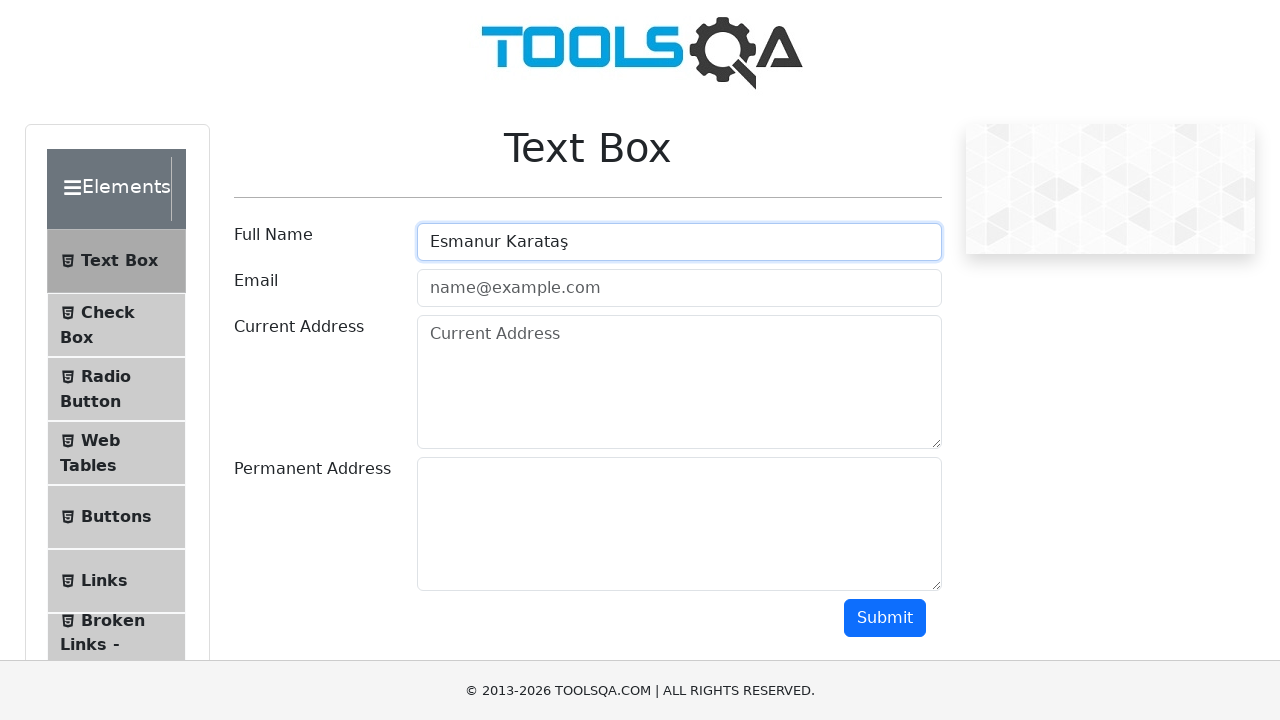

Filled Email field with 'esman@gmail.com' on #userEmail
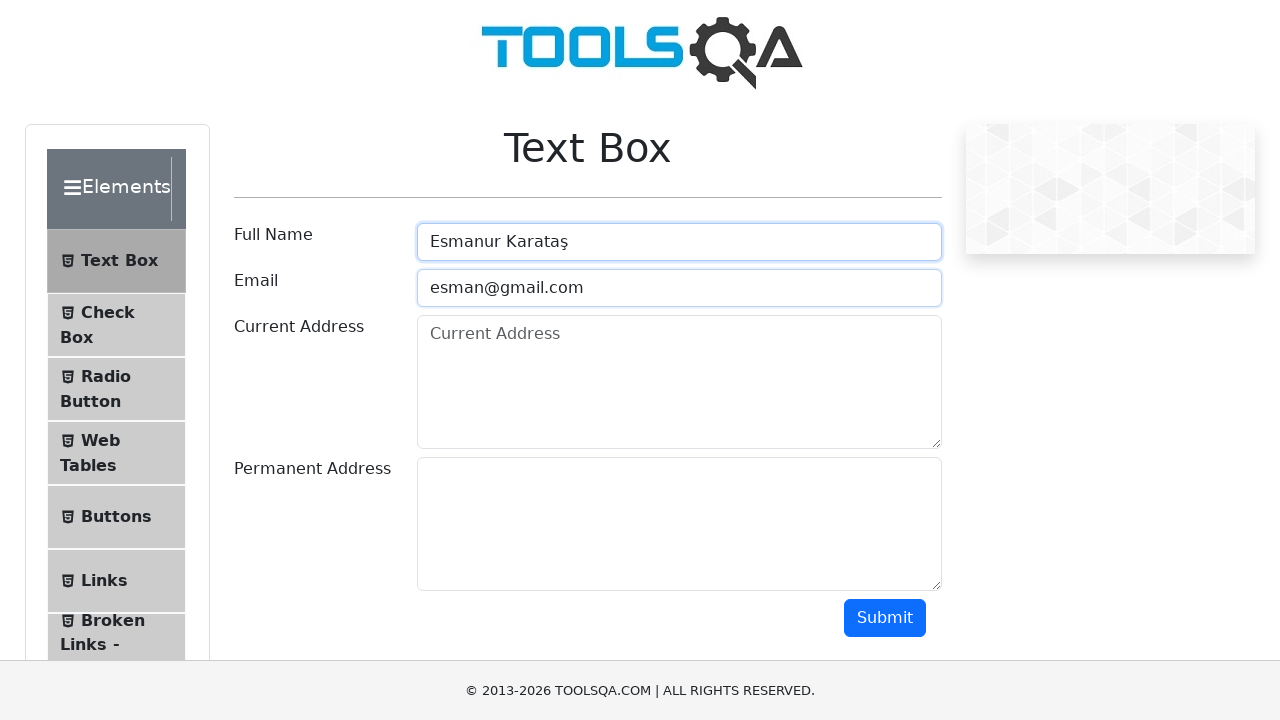

Filled Current Address field with 'Elazığ/Merkez' on #currentAddress
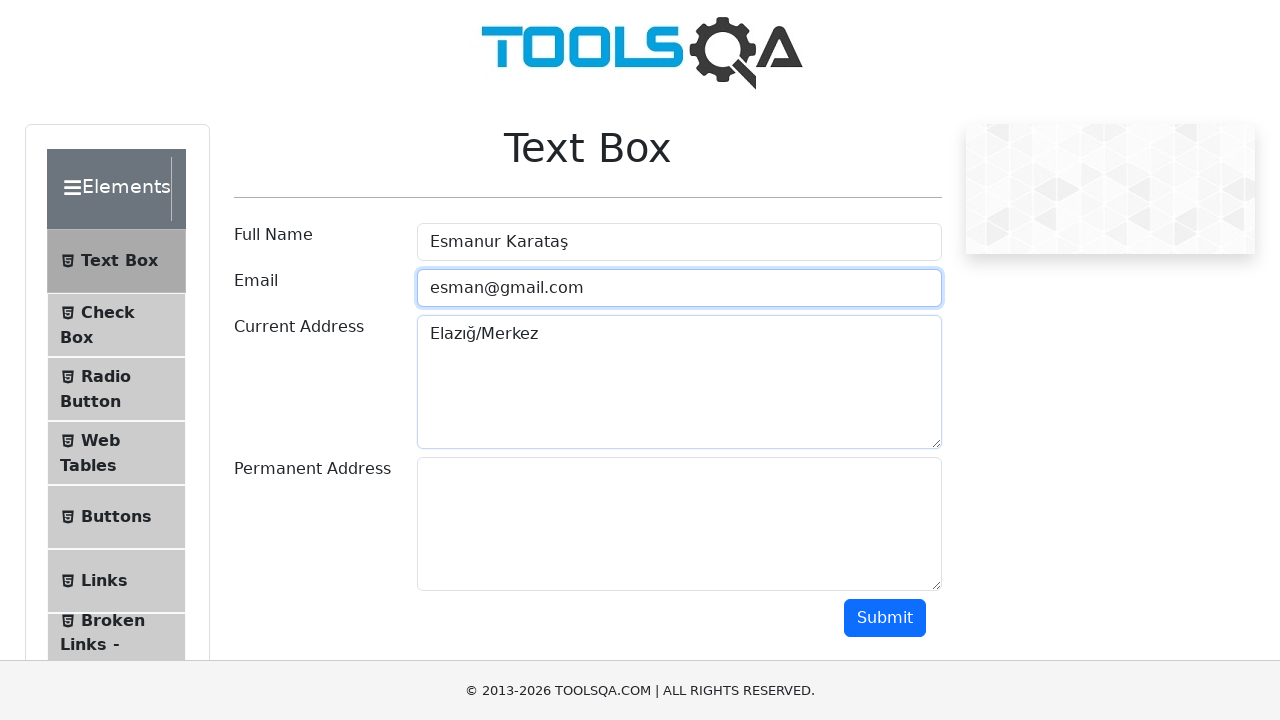

Filled Permanent Address field with 'Elazığ' on #permanentAddress
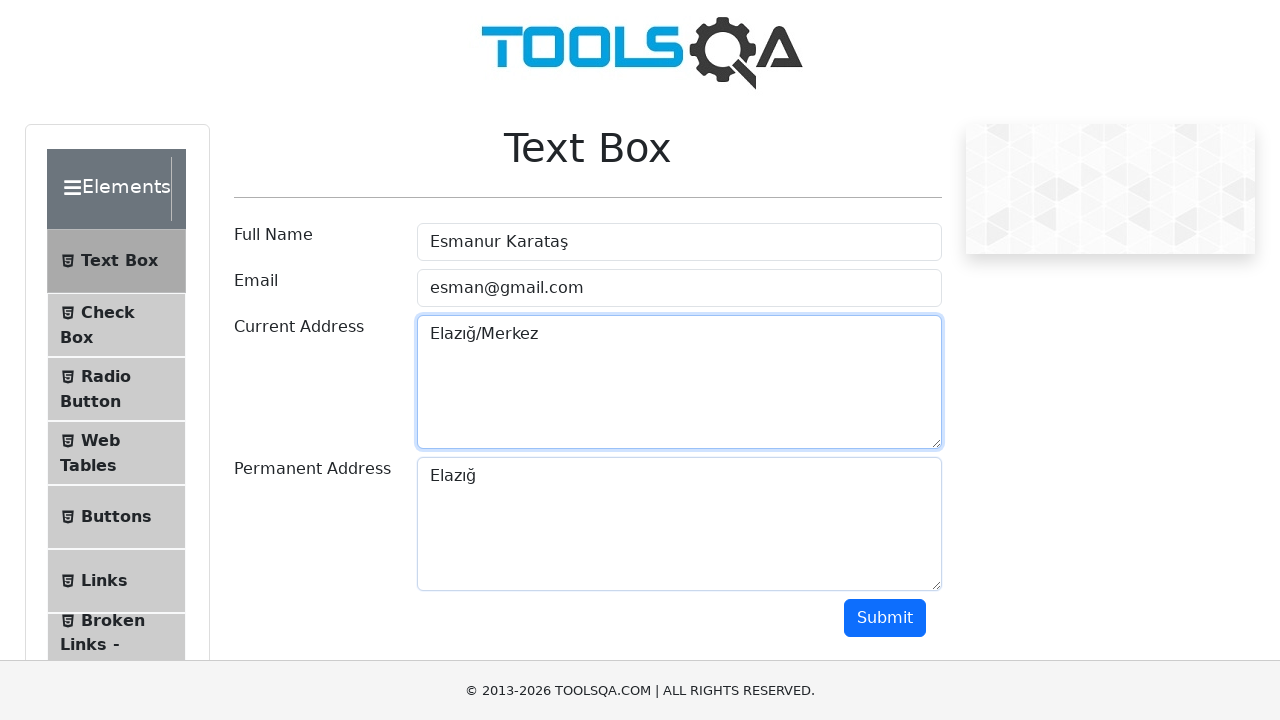

Scrolled down 300 pixels to reveal submit button
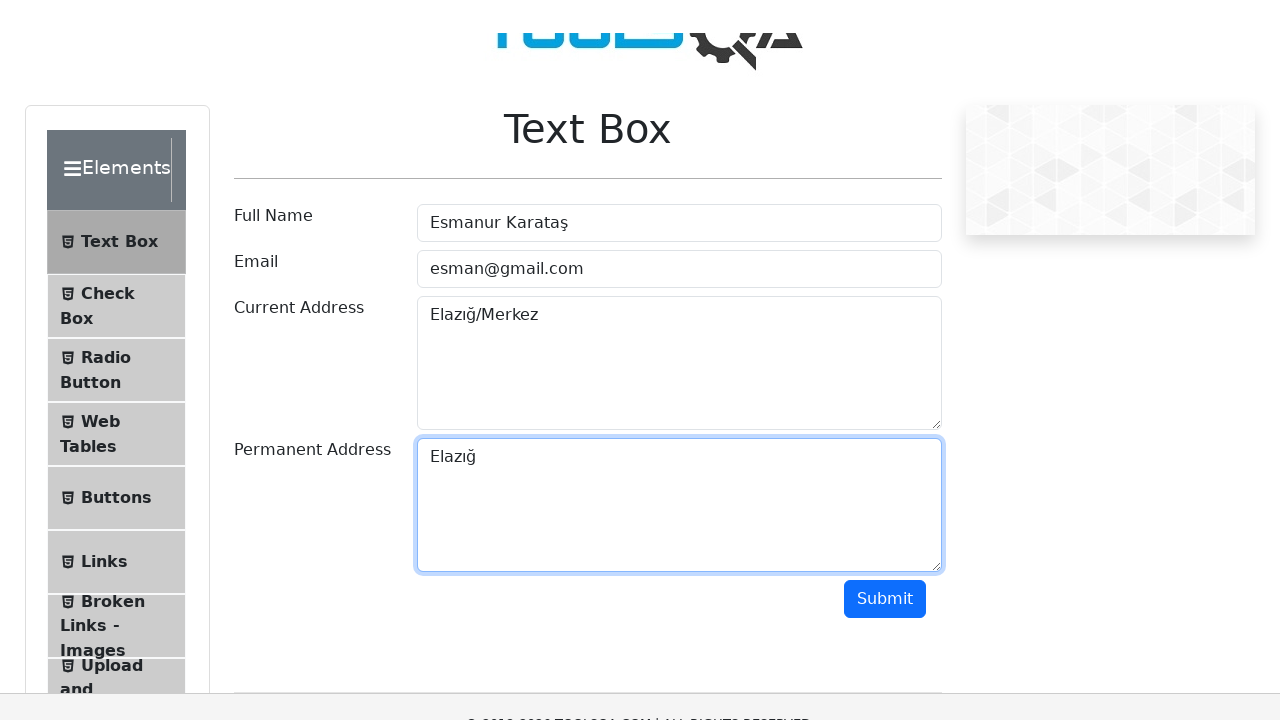

Clicked submit button to submit the form at (885, 318) on #submit
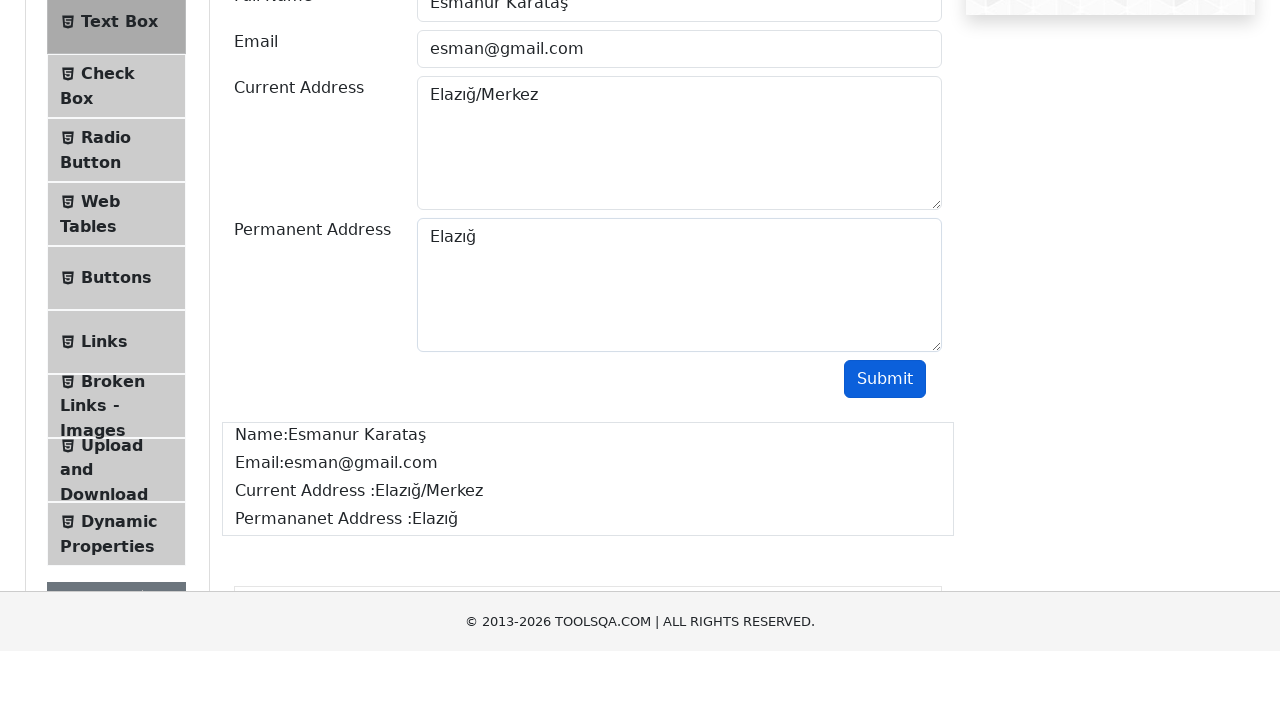

Form submission completed and output section loaded
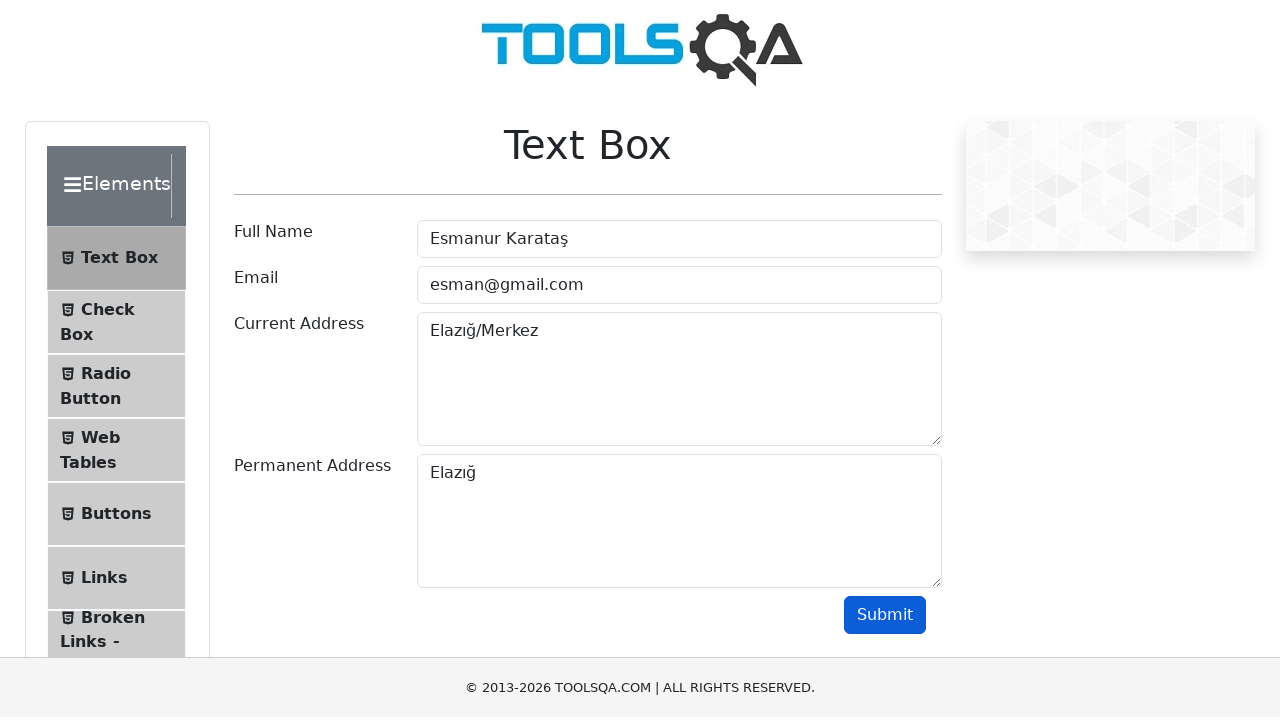

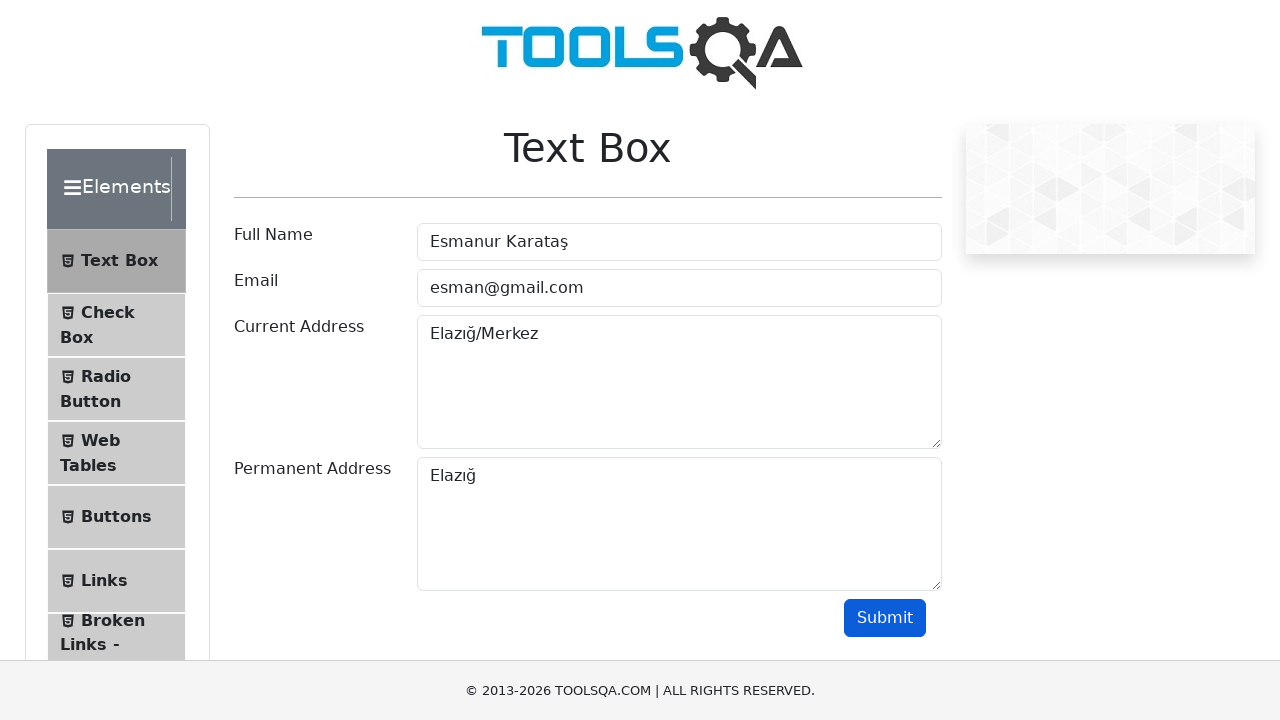